Tests drag and drop functionality by dragging element A to element B's position, then navigates to a dropdown page

Starting URL: https://the-internet.herokuapp.com/drag_and_drop

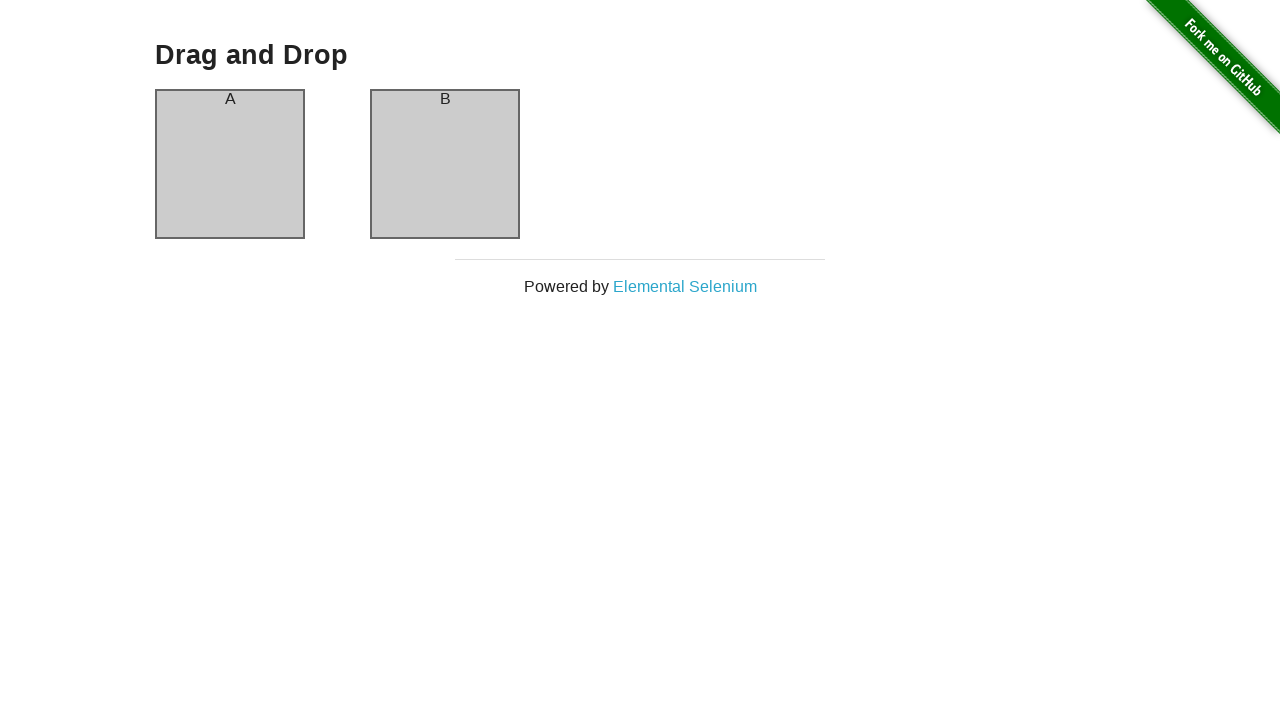

Located first draggable column (element A)
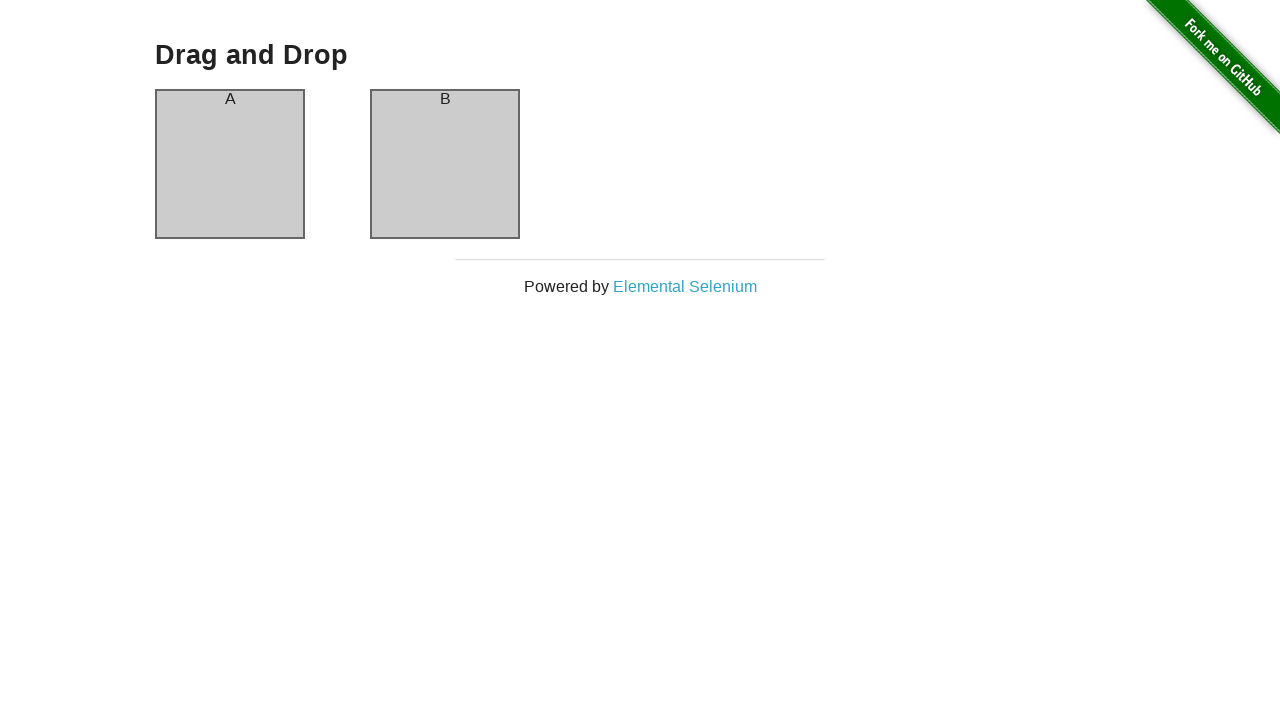

Located second draggable column (element B)
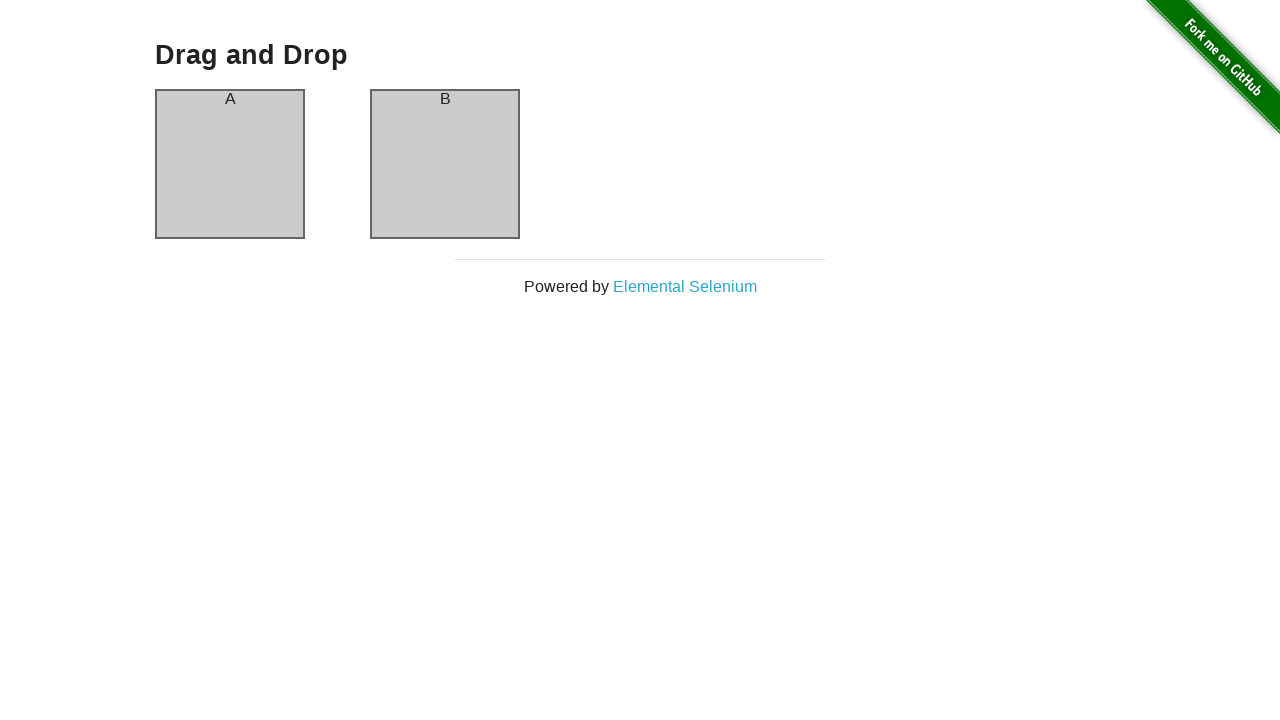

Dragged element A to element B's position at (445, 164)
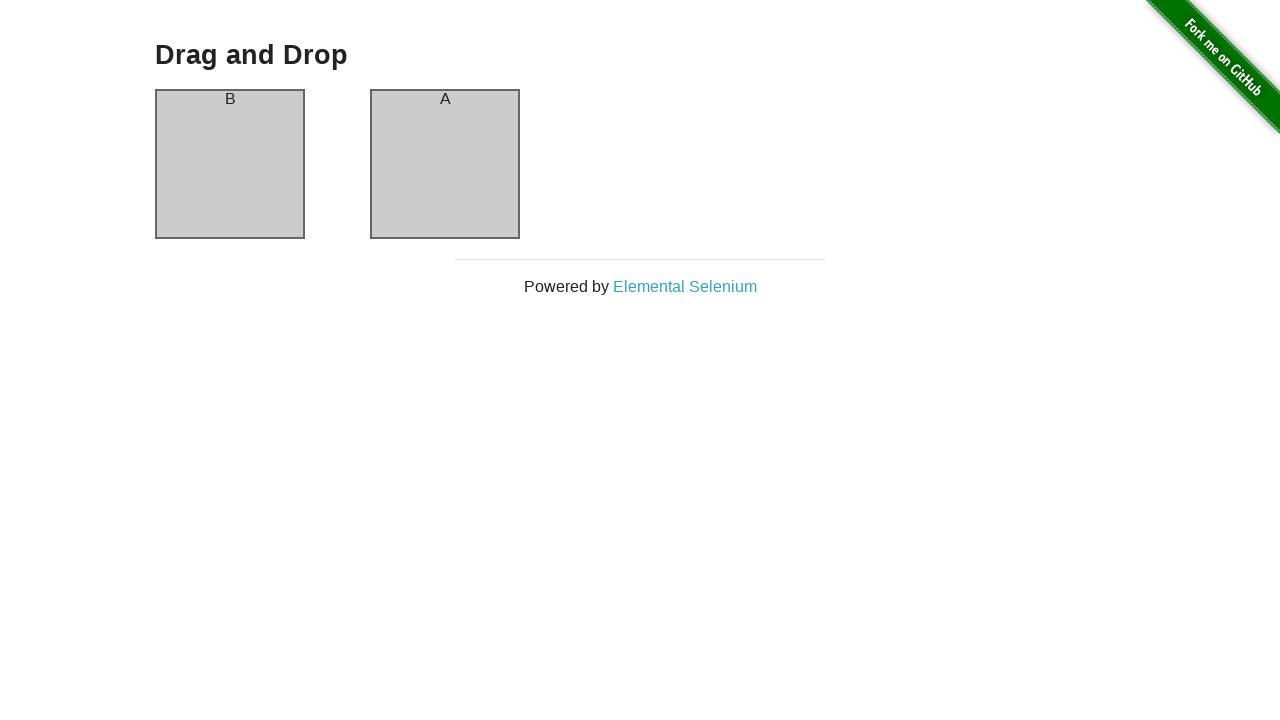

Navigated to dropdown page
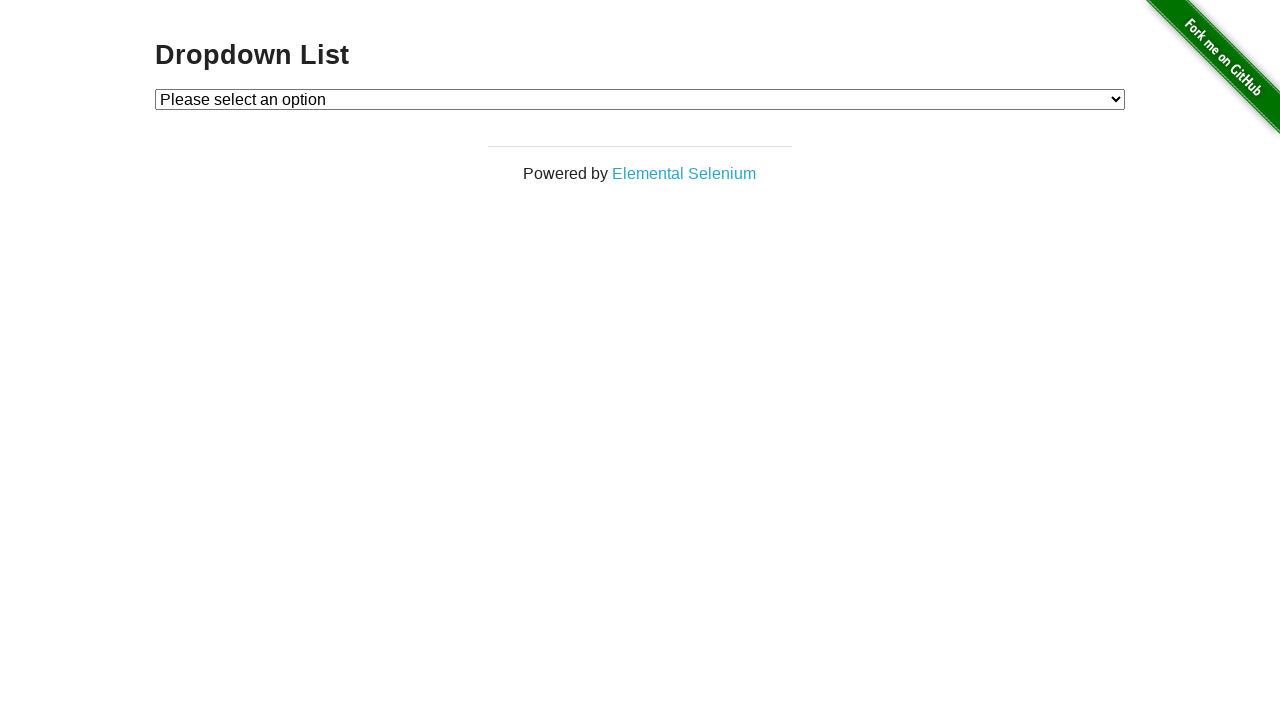

Dropdown element loaded and ready
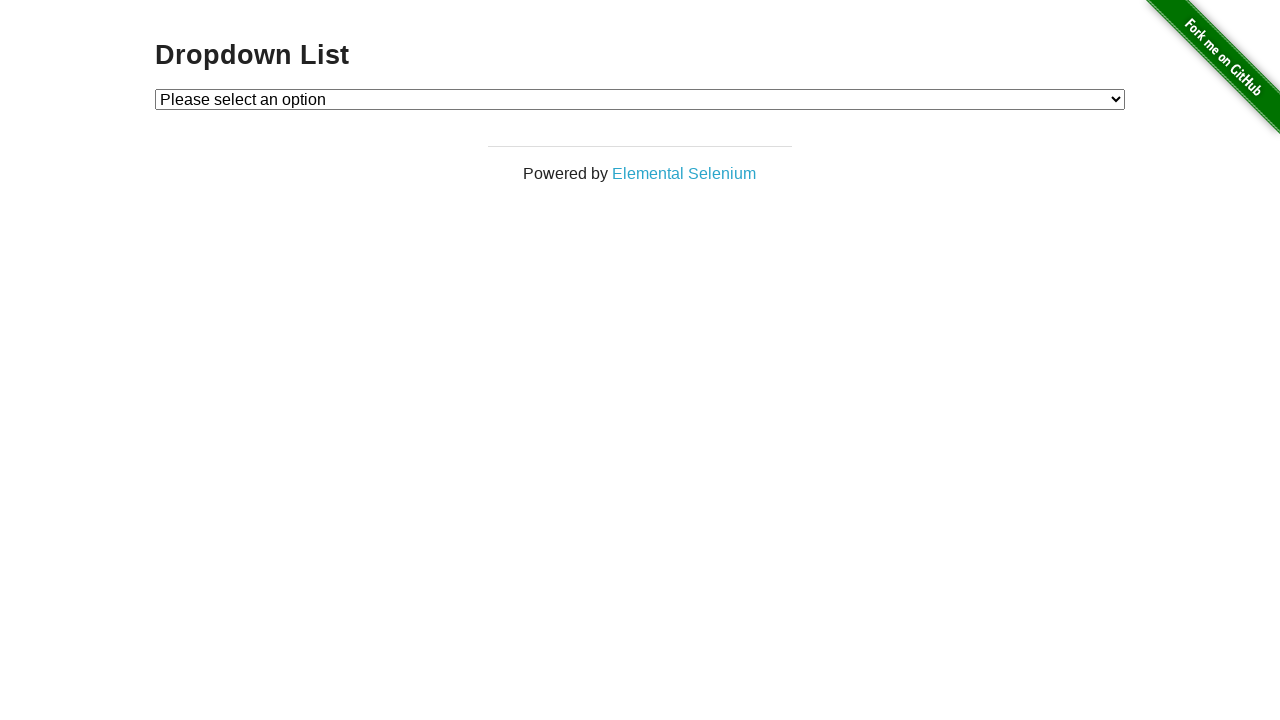

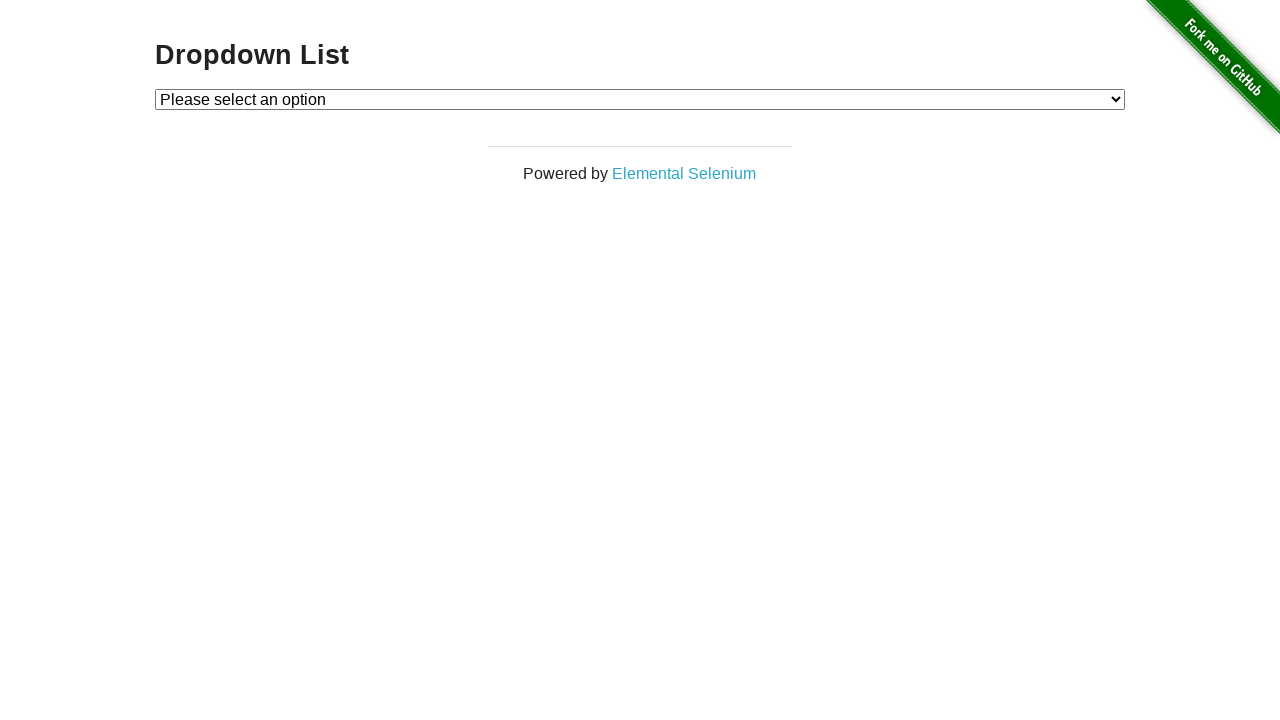